Tests checkbox interaction by clicking on the first checkbox

Starting URL: http://the-internet.herokuapp.com/checkboxes

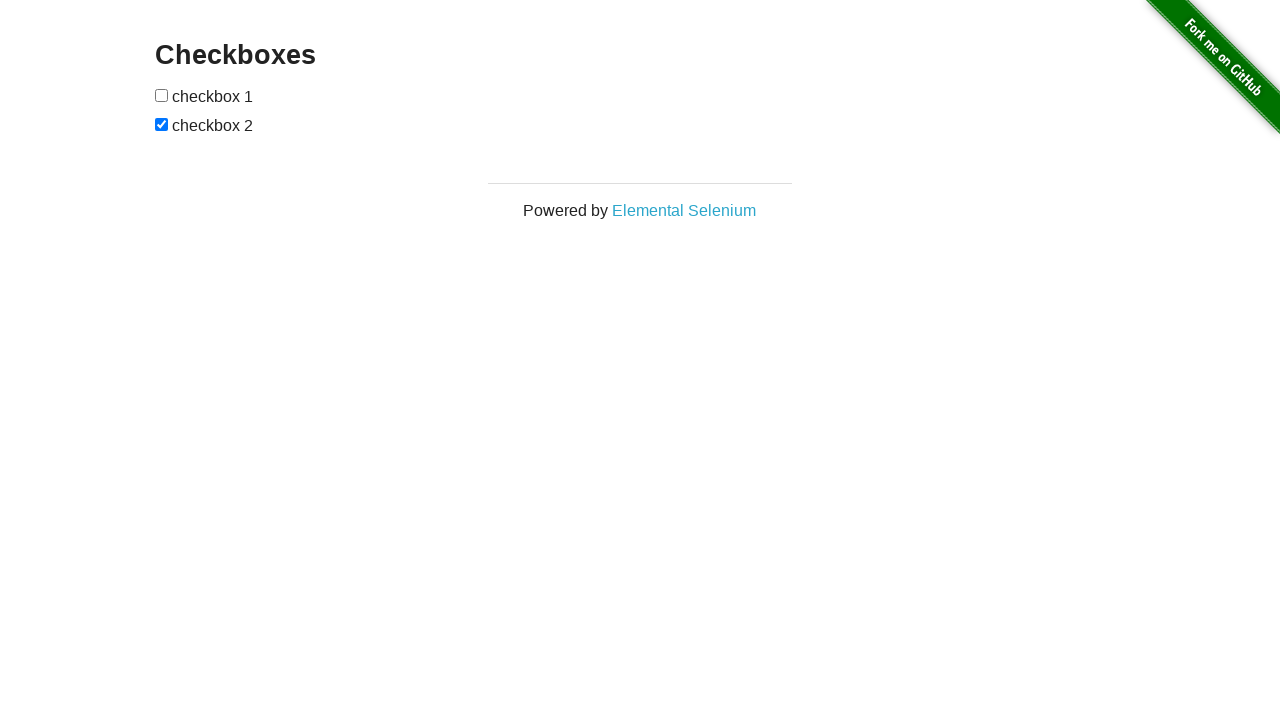

Navigated to checkboxes page
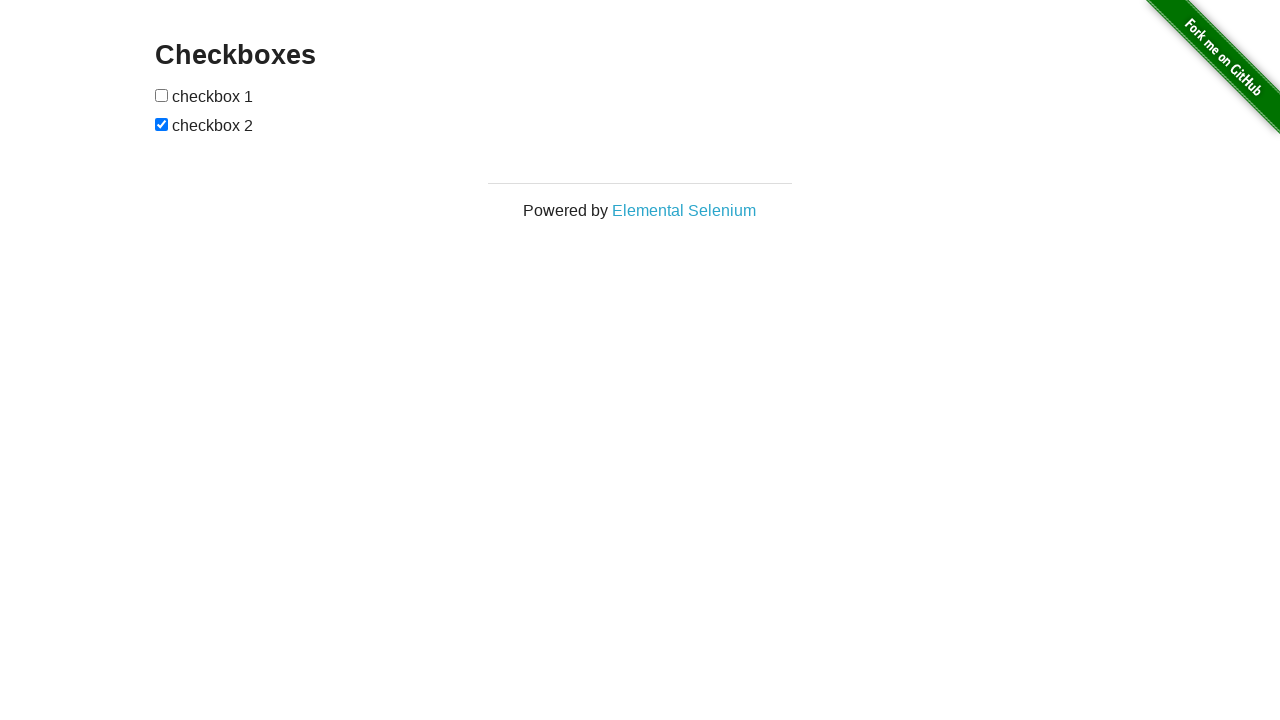

Clicked the first checkbox at (162, 95) on xpath=//input[@type='checkbox'][1]
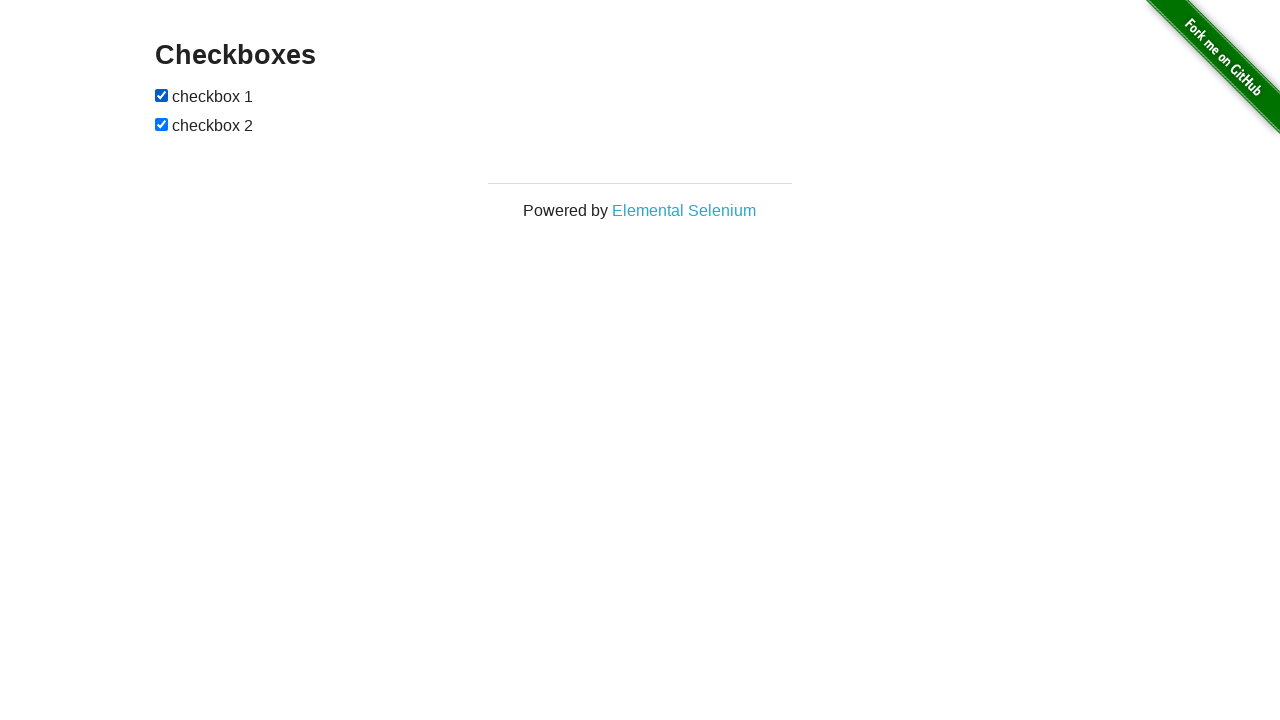

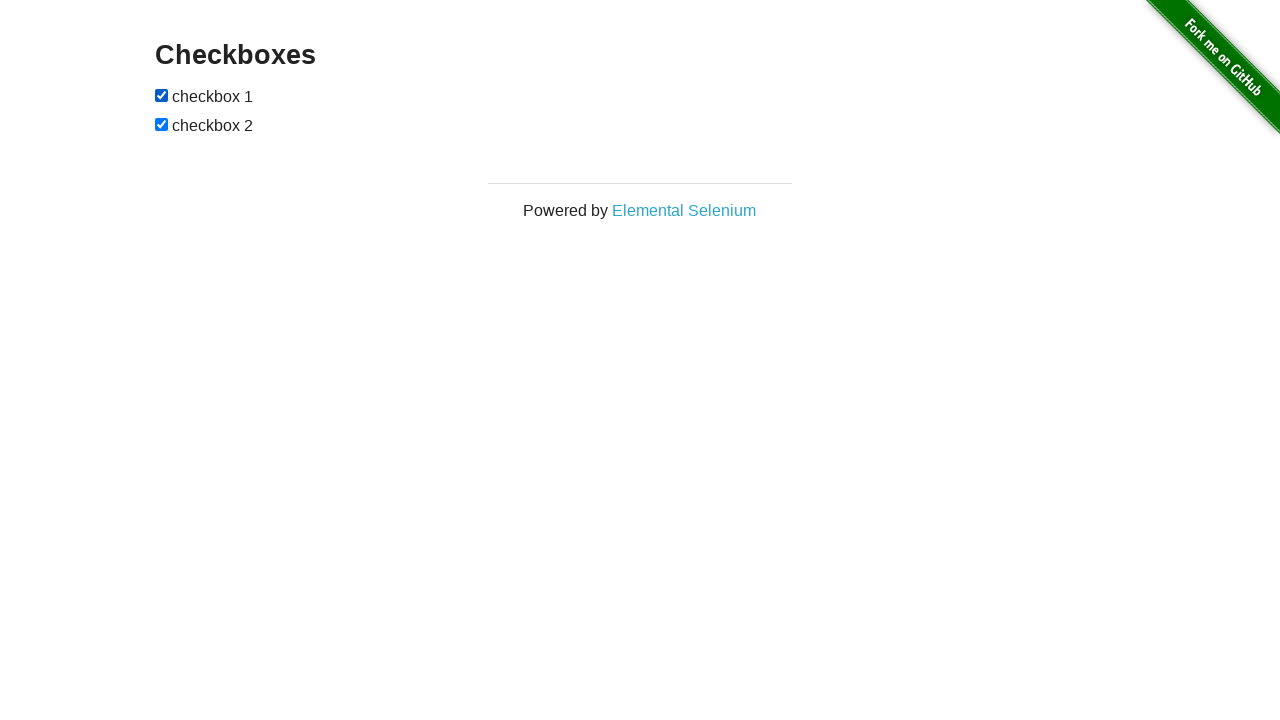